Tests the search/filter functionality on a product offers page by searching for "app" and verifying that results are filtered to show only items containing "Apple"

Starting URL: https://rahulshettyacademy.com/seleniumPractise/#/offers

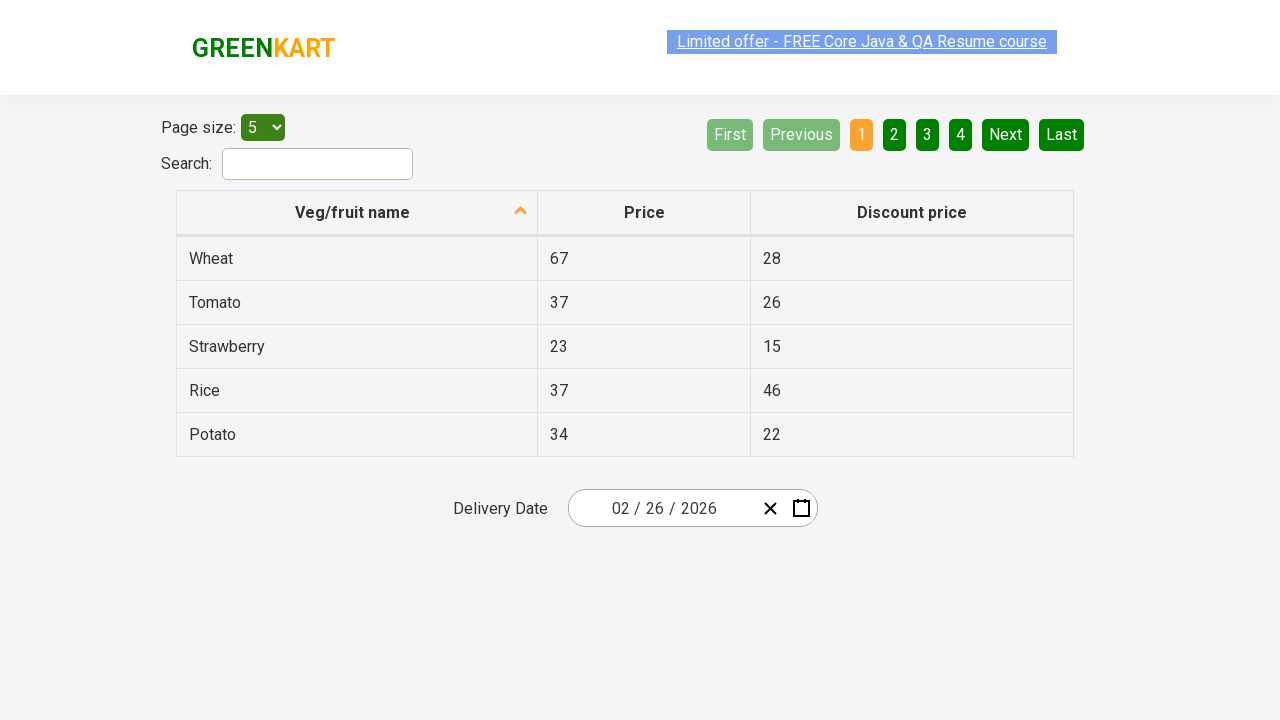

Filled search field with 'app' on #search-field
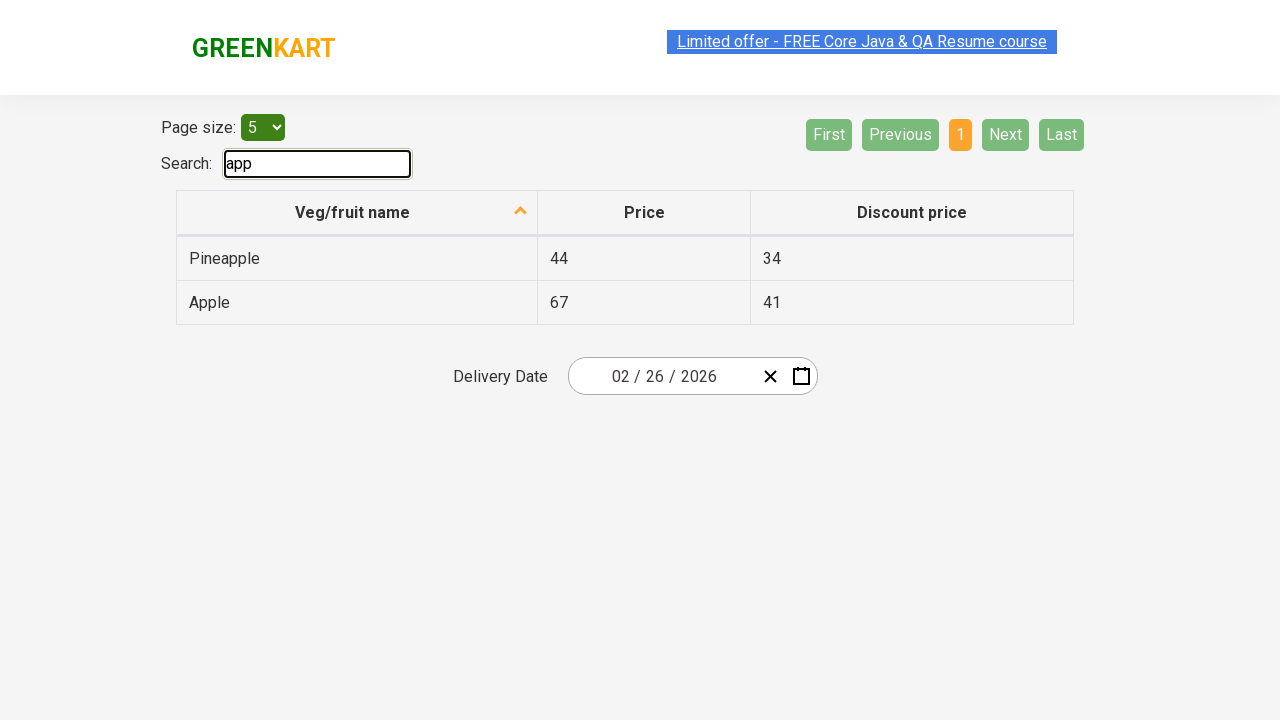

Waited 1000ms for filter to apply
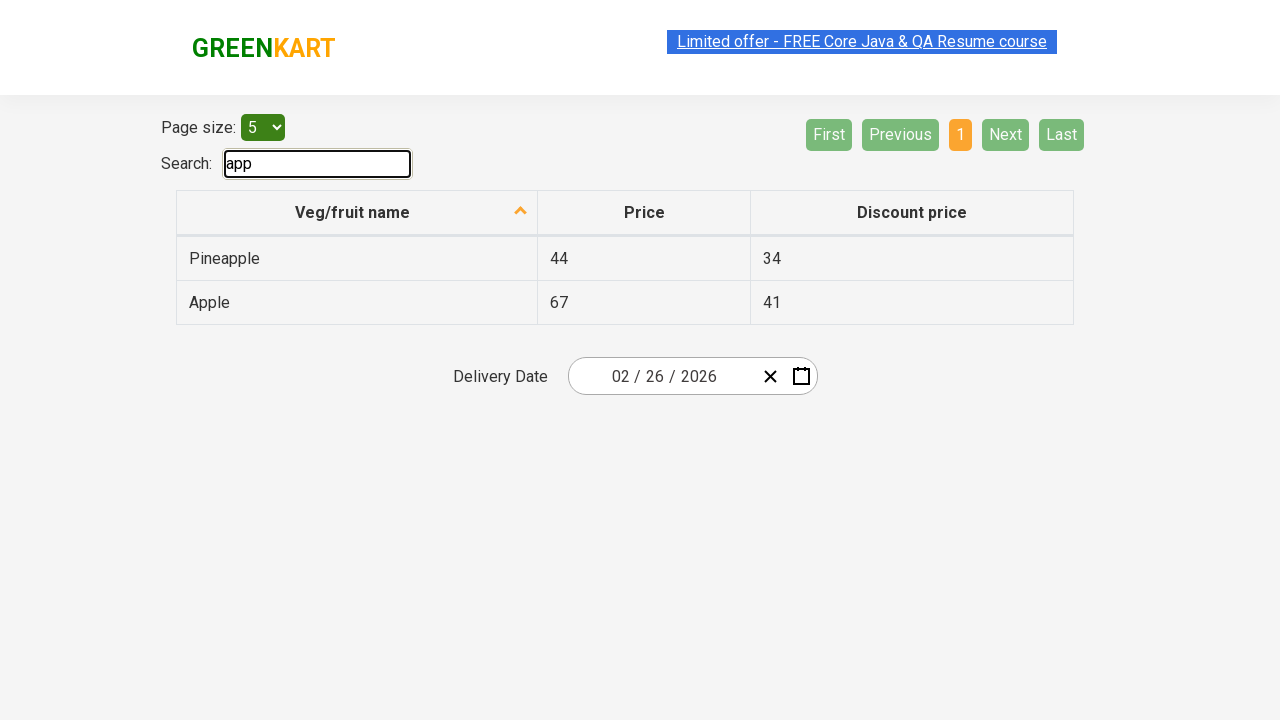

Retrieved all items from first column of table - found 2 total items
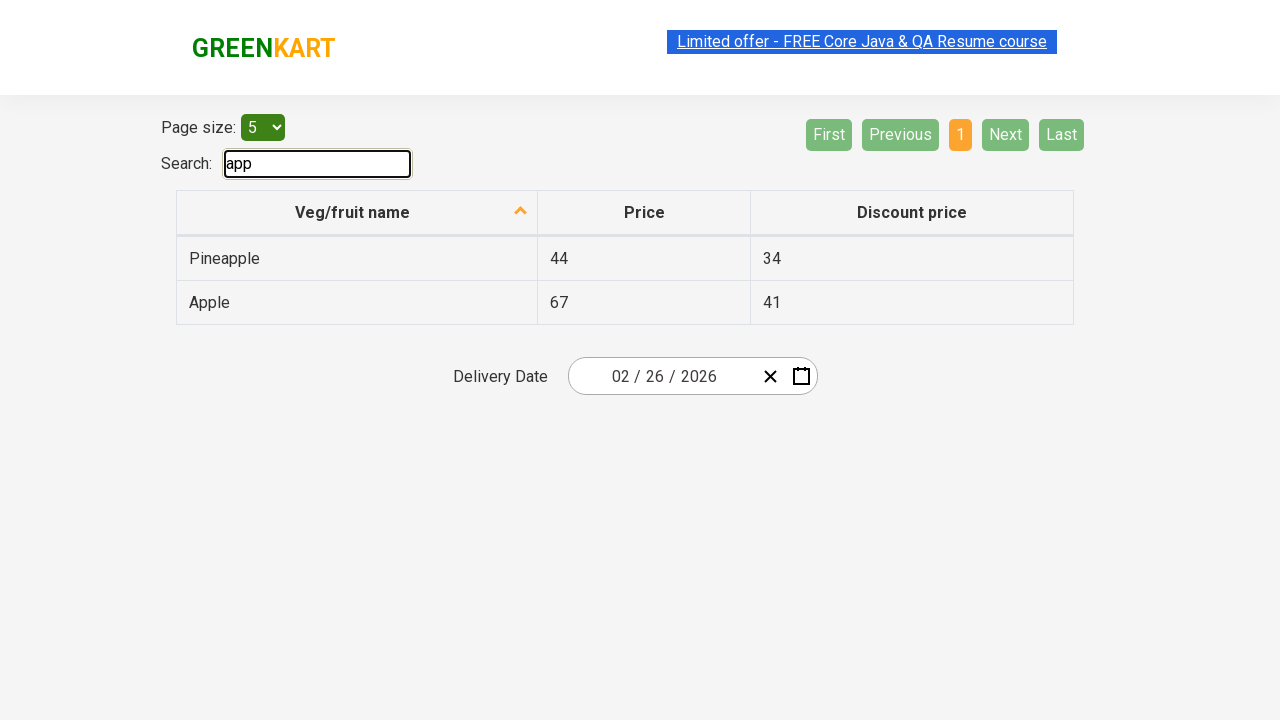

Filtered results to items containing 'Apple' - found 1 matching items
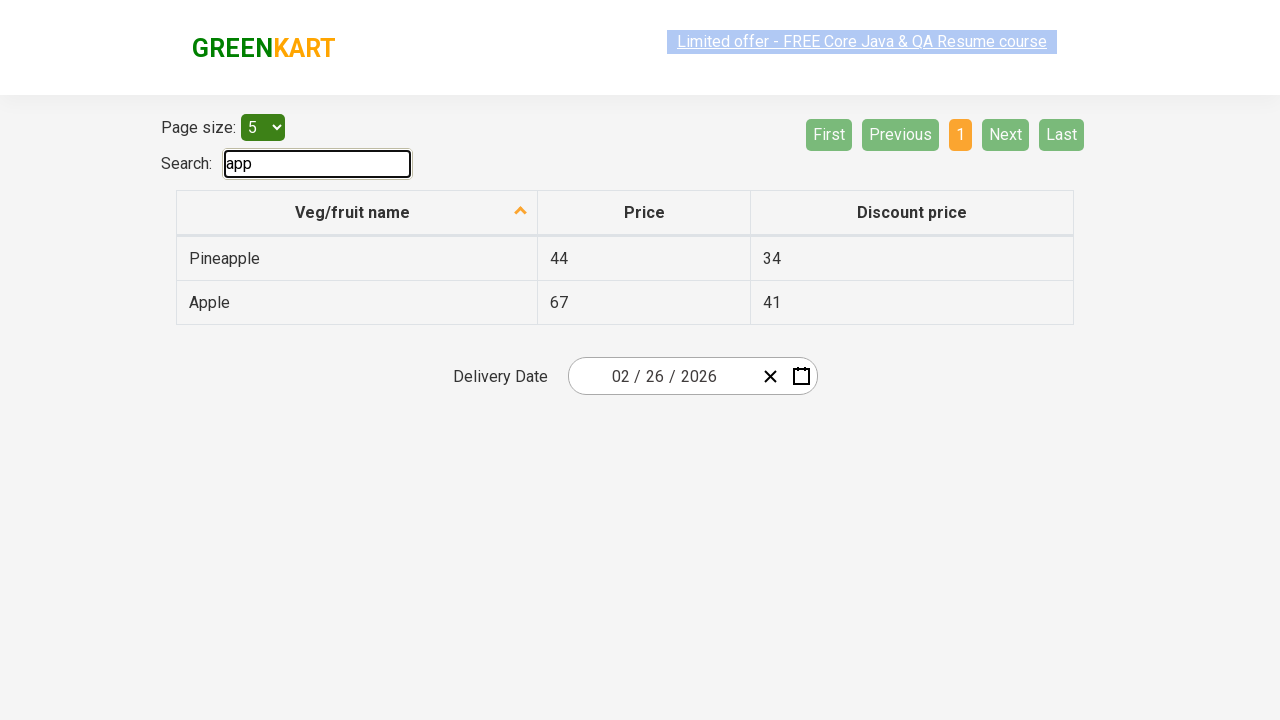

Verified that filter reduced results from 2 to 1 items
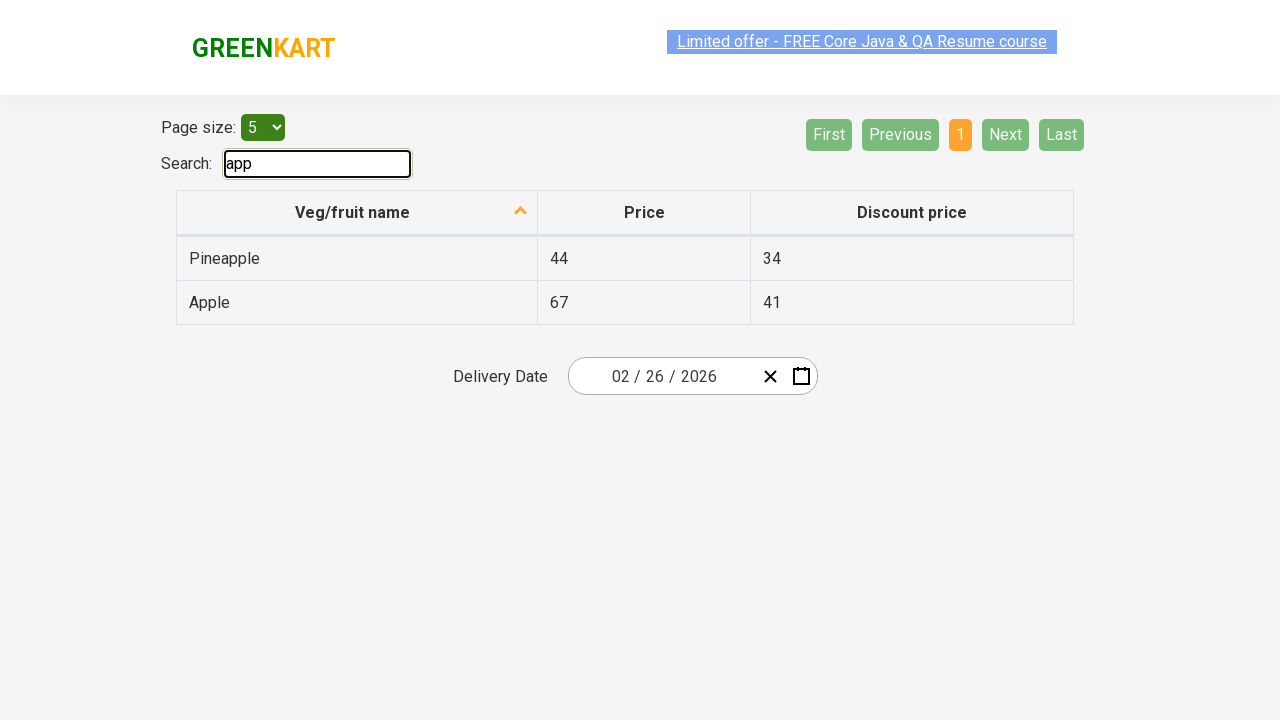

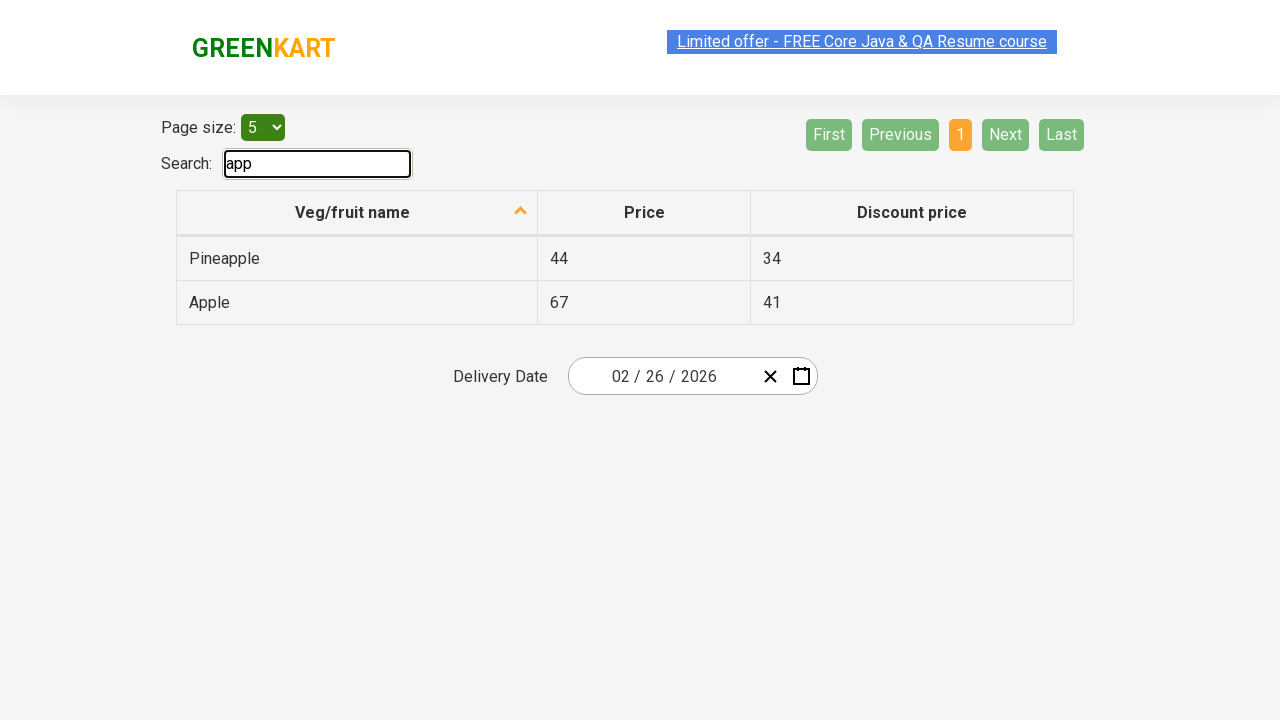